Navigates to zlti.com website and verifies that anchor links are present on the page

Starting URL: http://www.zlti.com

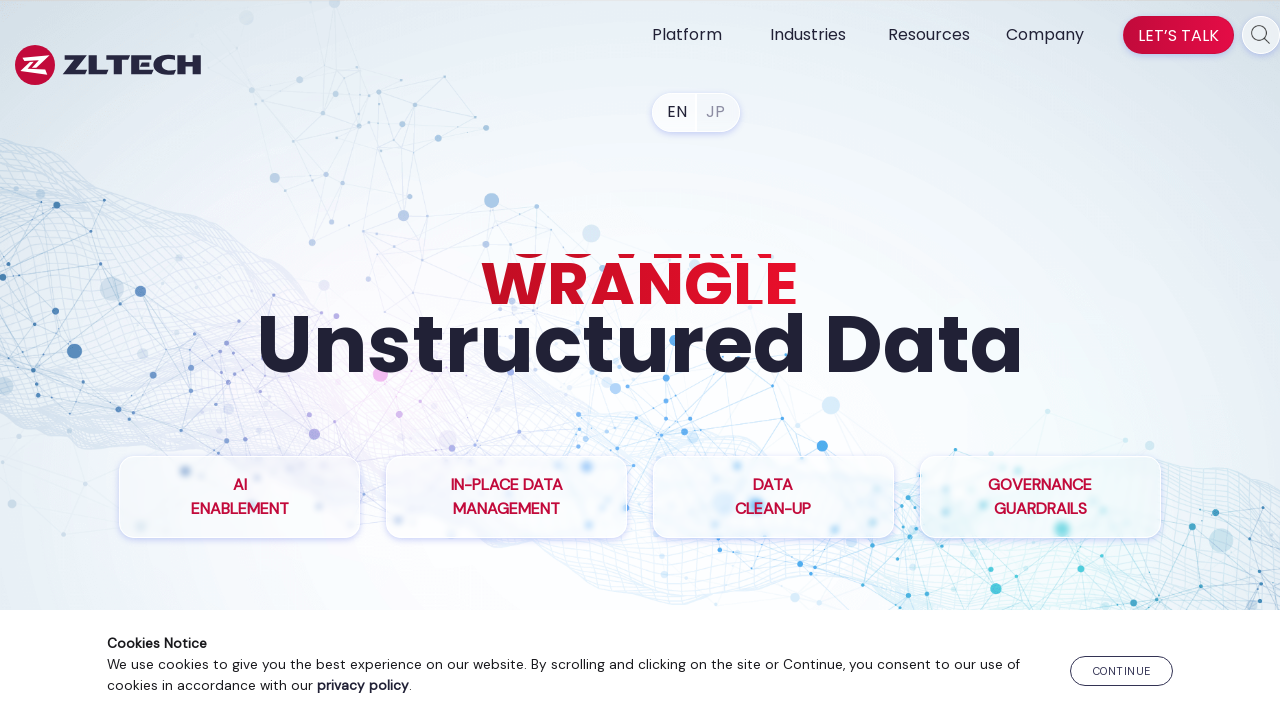

Waited for anchor links to load on the page
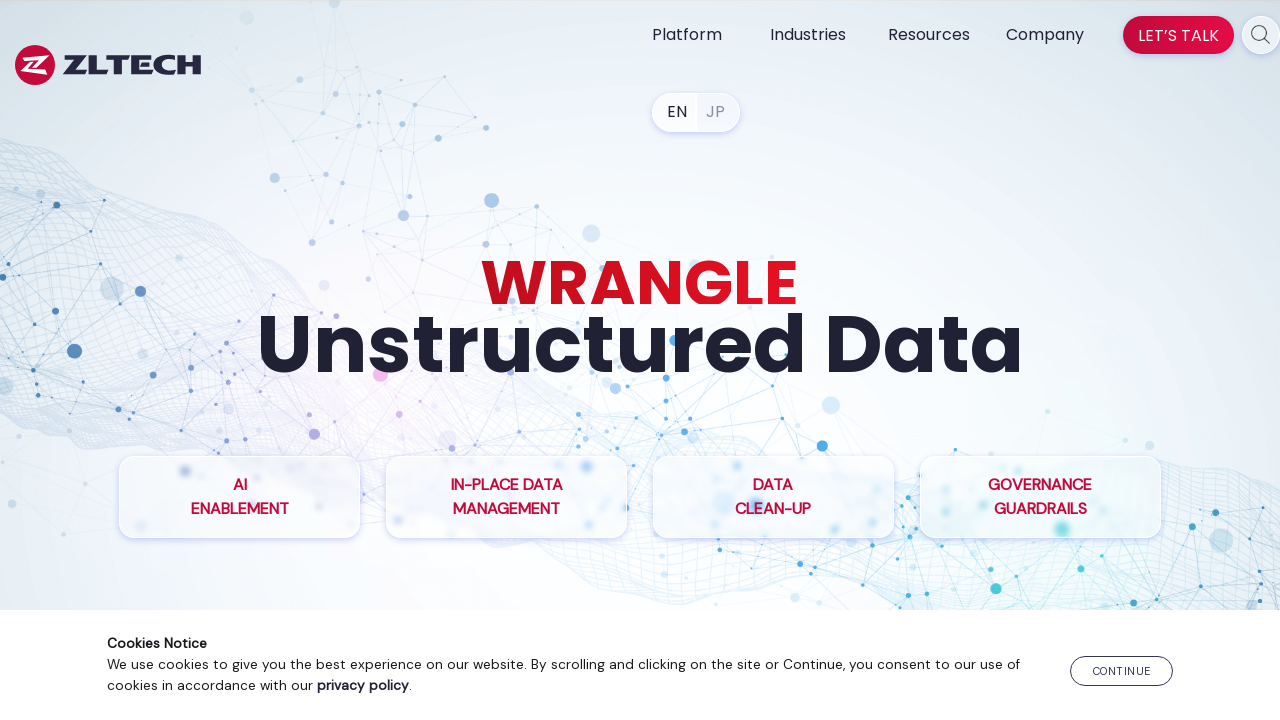

Located all anchor links on the page
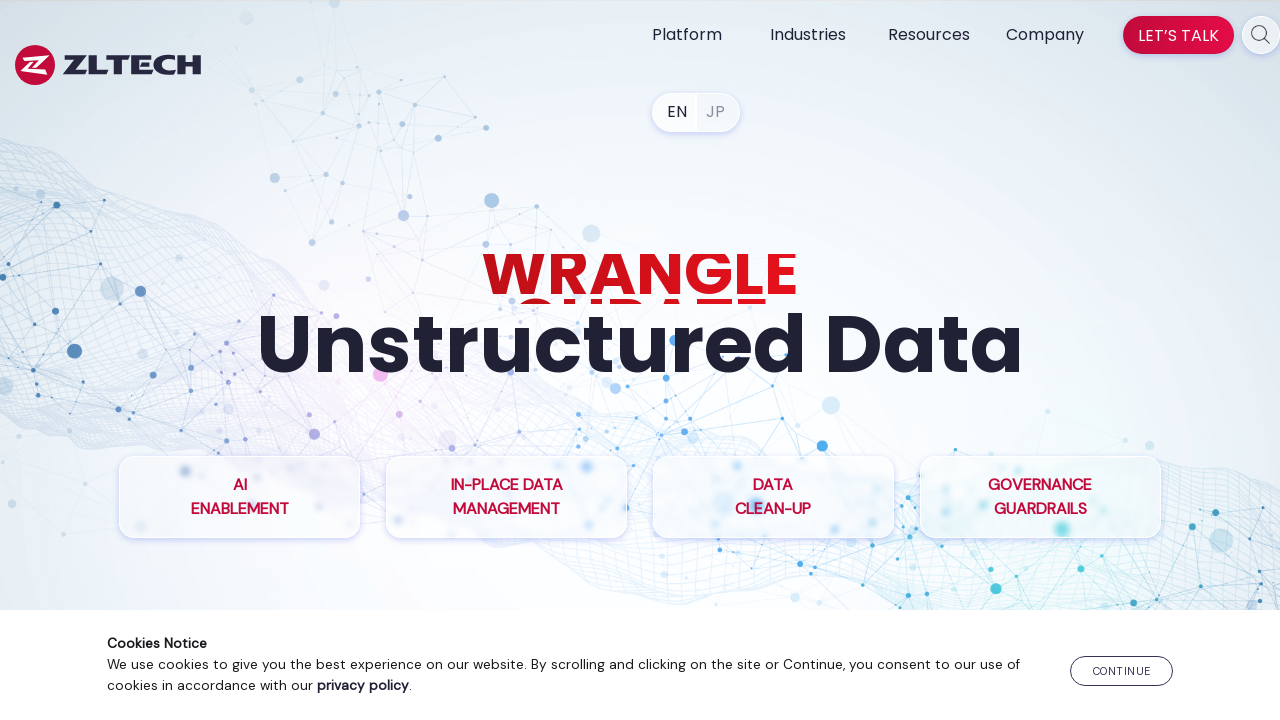

Verified that anchor links are present on zlti.com
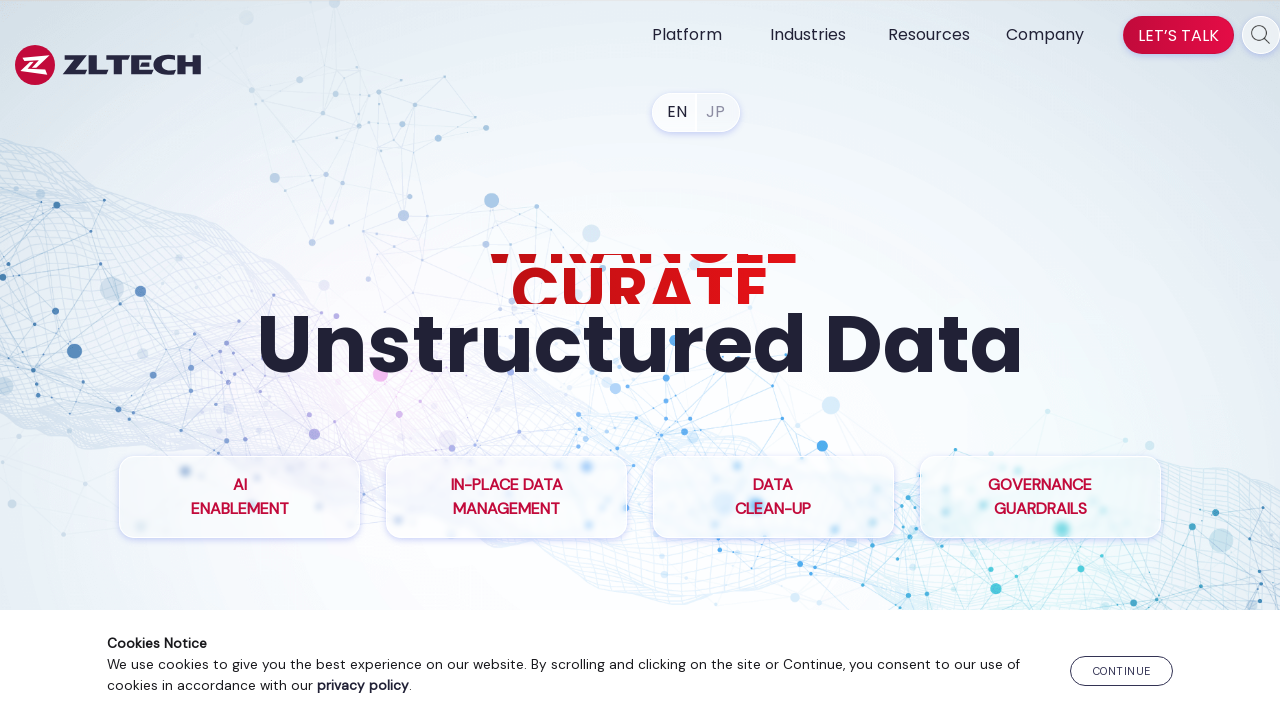

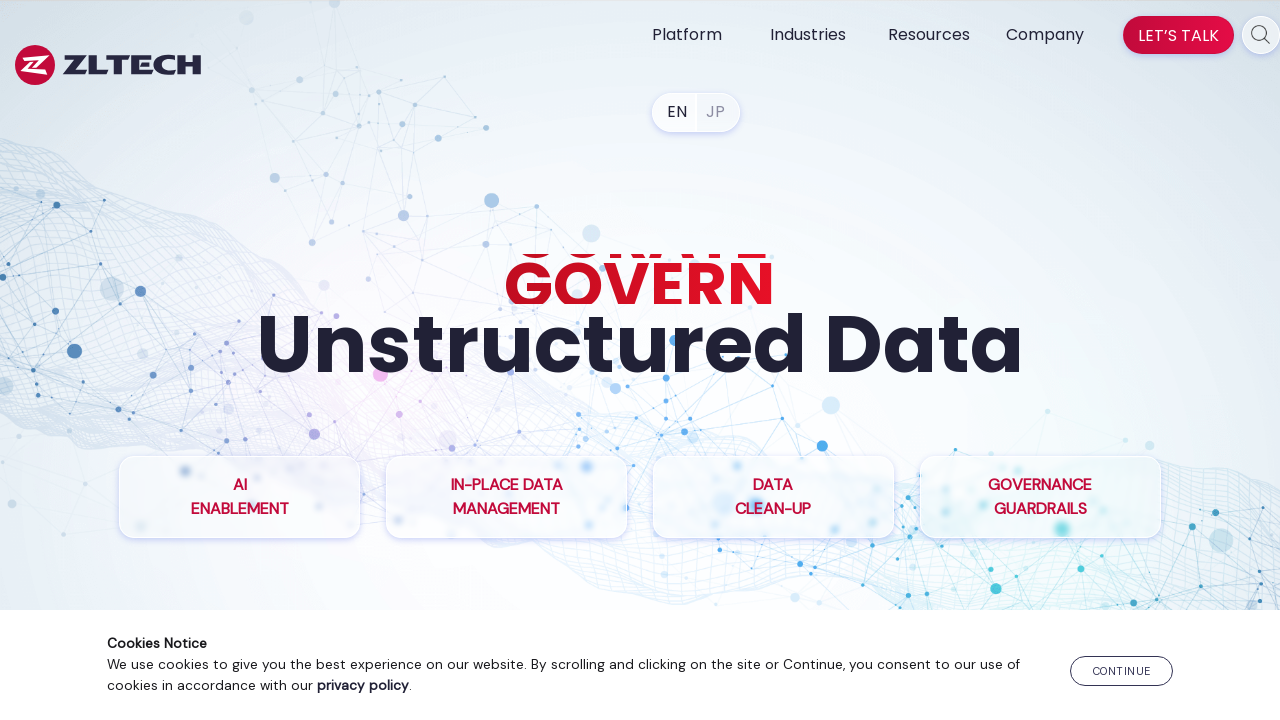